Navigates to OrangeHRM free trial page and verifies that a country select dropdown exists containing Afghanistan as an option.

Starting URL: https://www.orangehrm.com/en/30-day-free-trial/

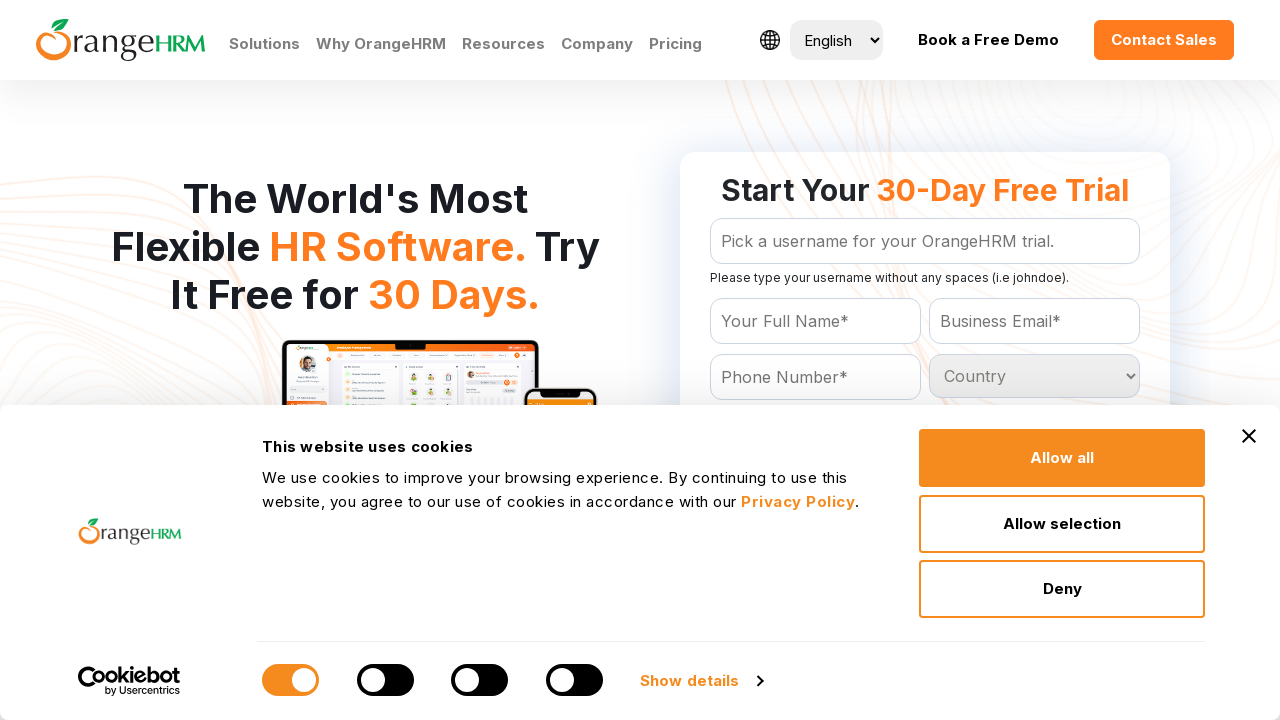

Located country select dropdown with Afghanistan option
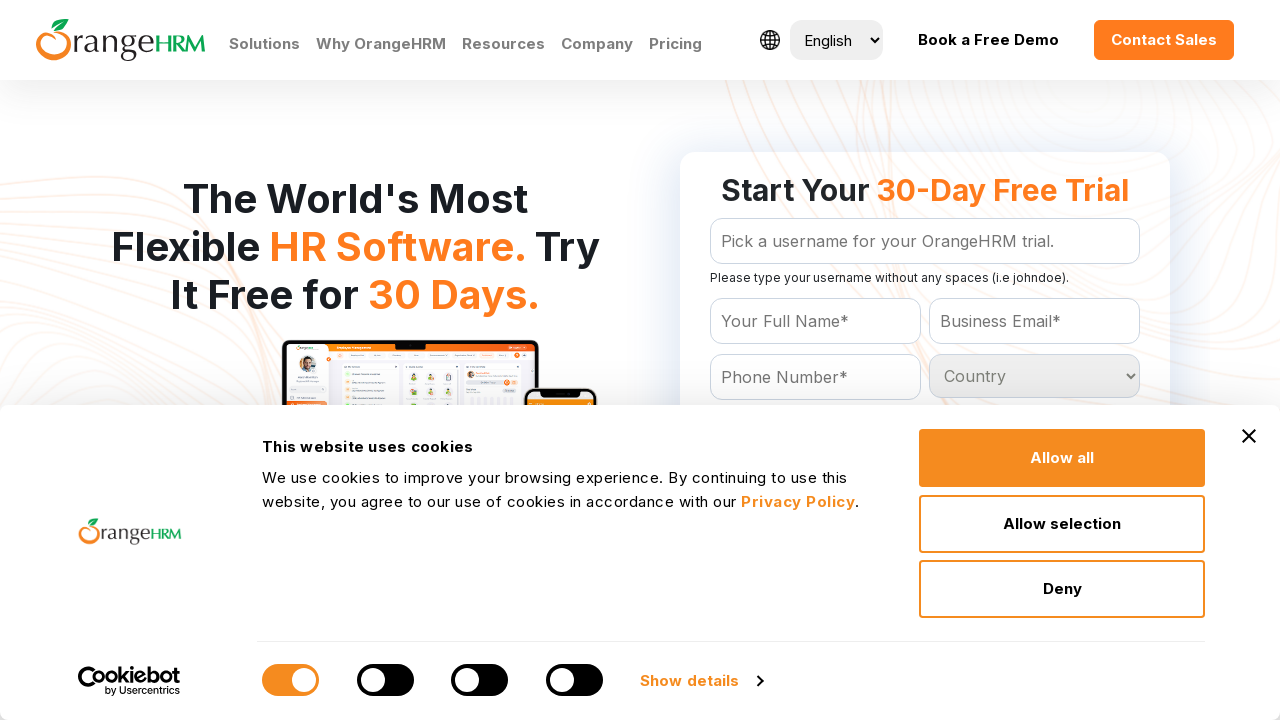

Country select dropdown became visible
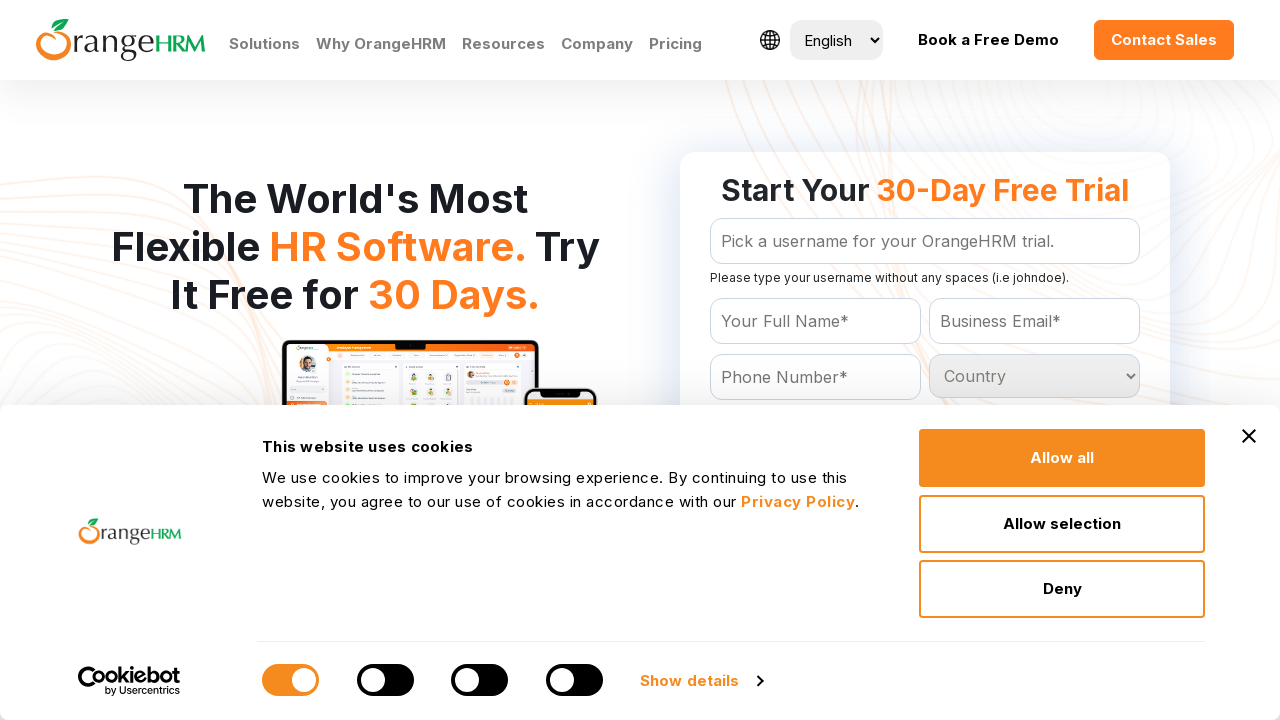

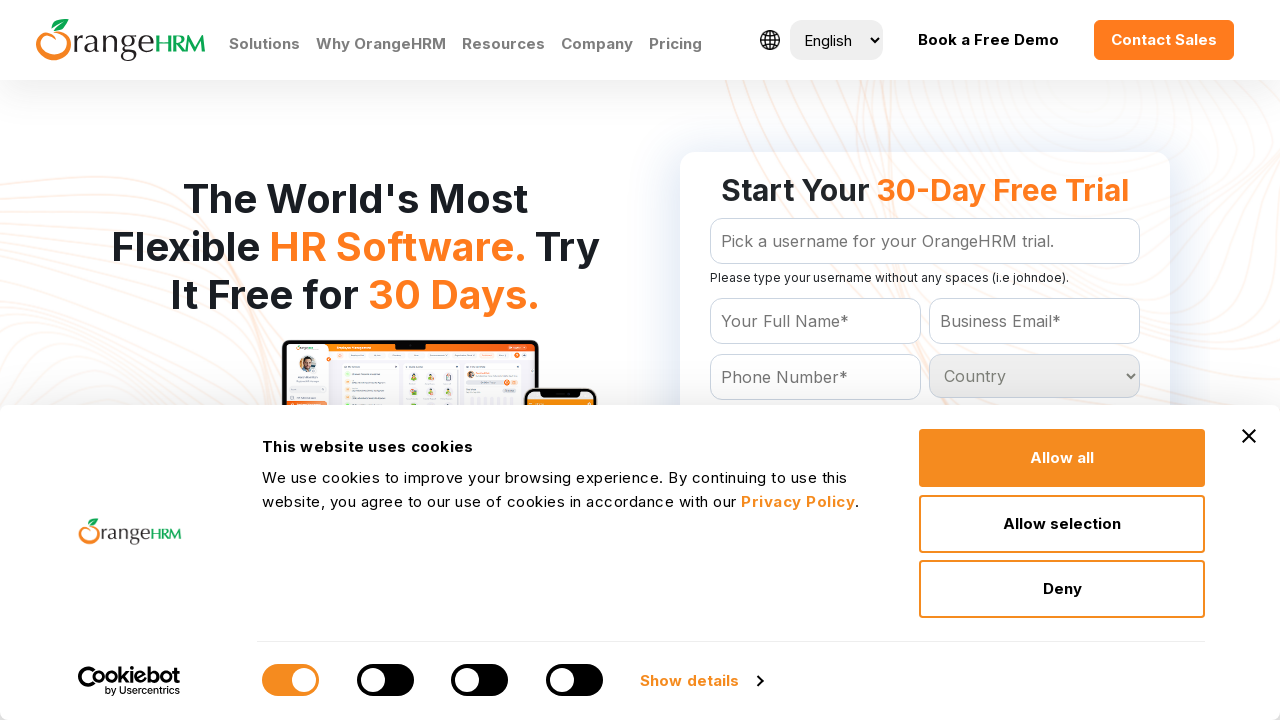